Tests that the counter displays the correct number of todo items

Starting URL: https://demo.playwright.dev/todomvc

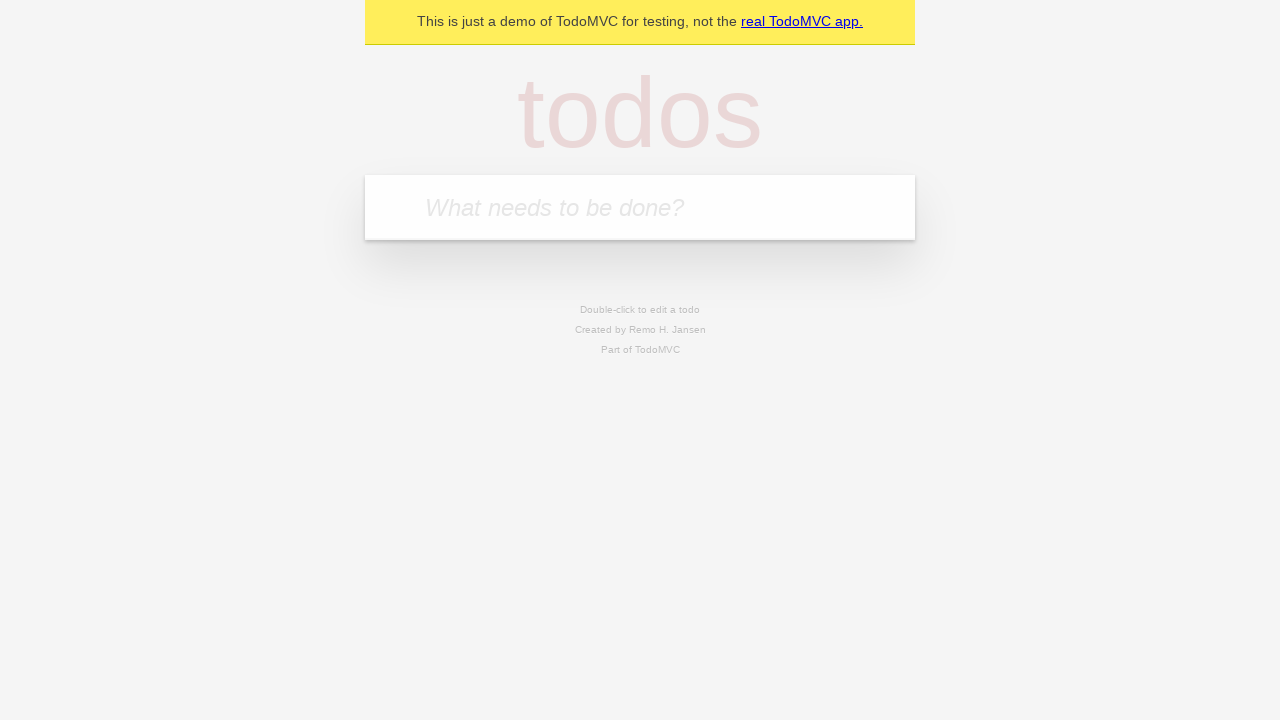

Filled first todo input with 'buy some cheese' on .new-todo
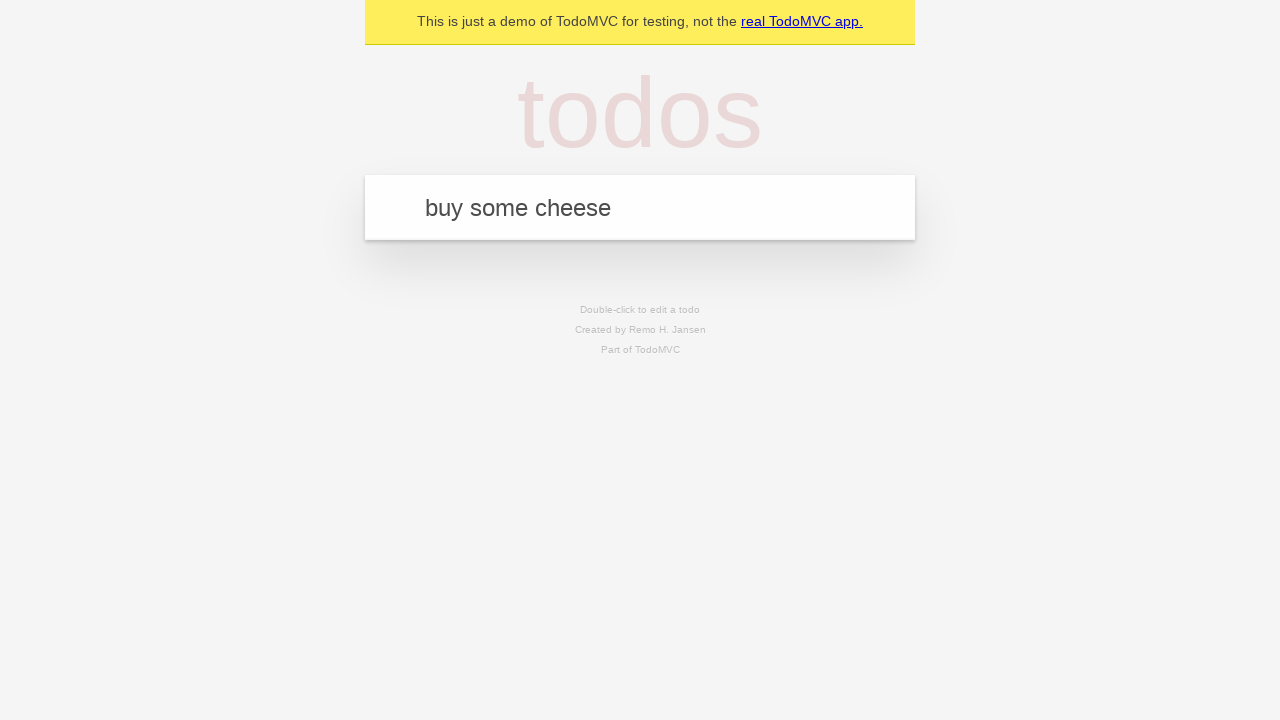

Pressed Enter to add first todo item on .new-todo
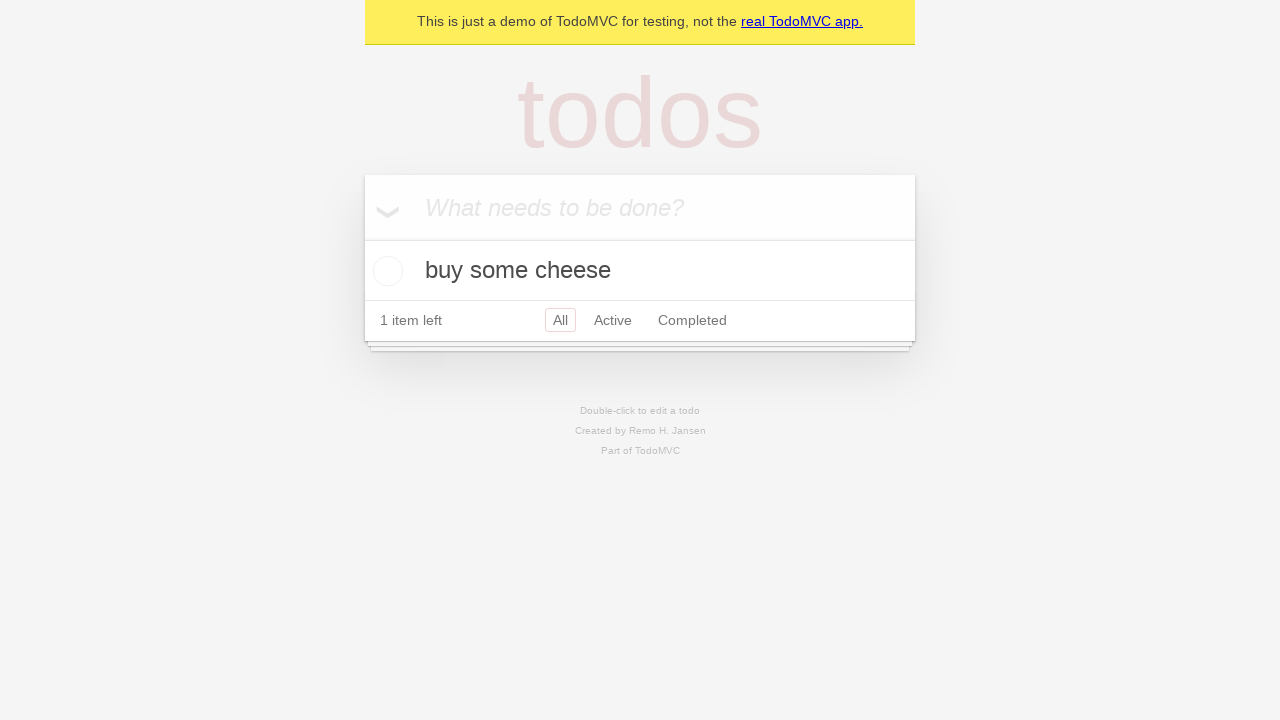

Todo counter element appeared showing item count
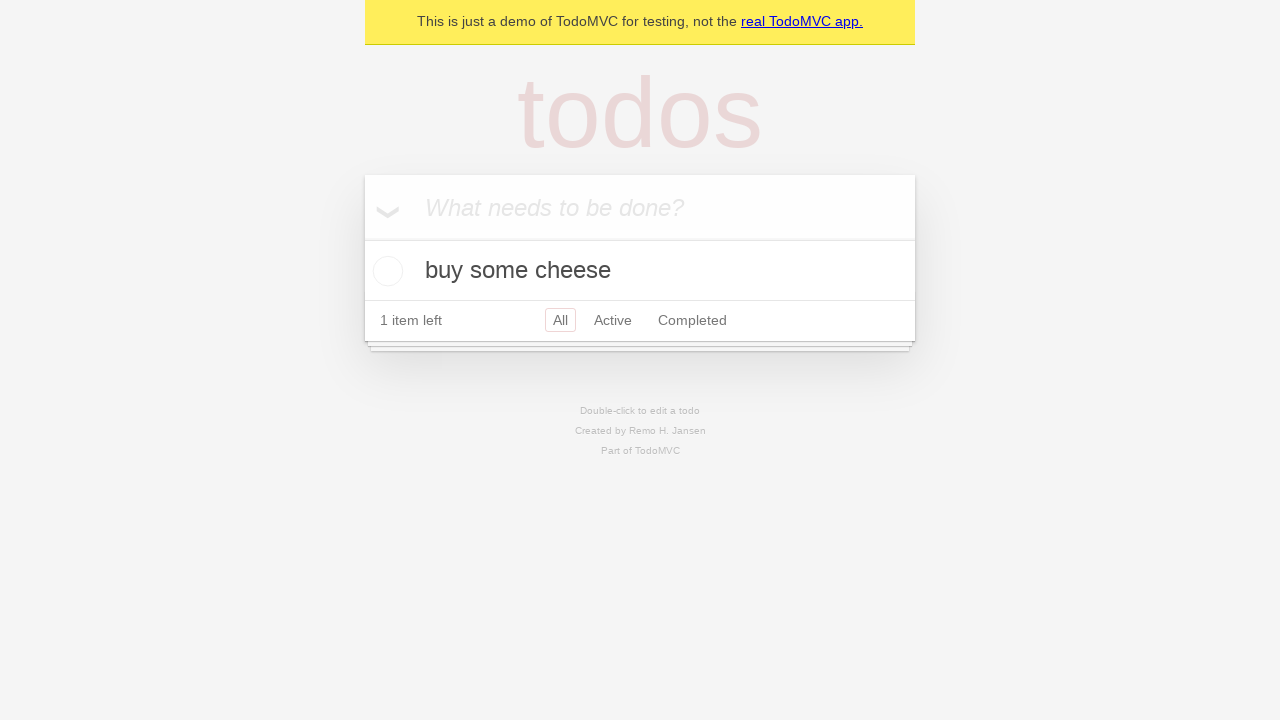

Filled second todo input with 'feed the cat' on .new-todo
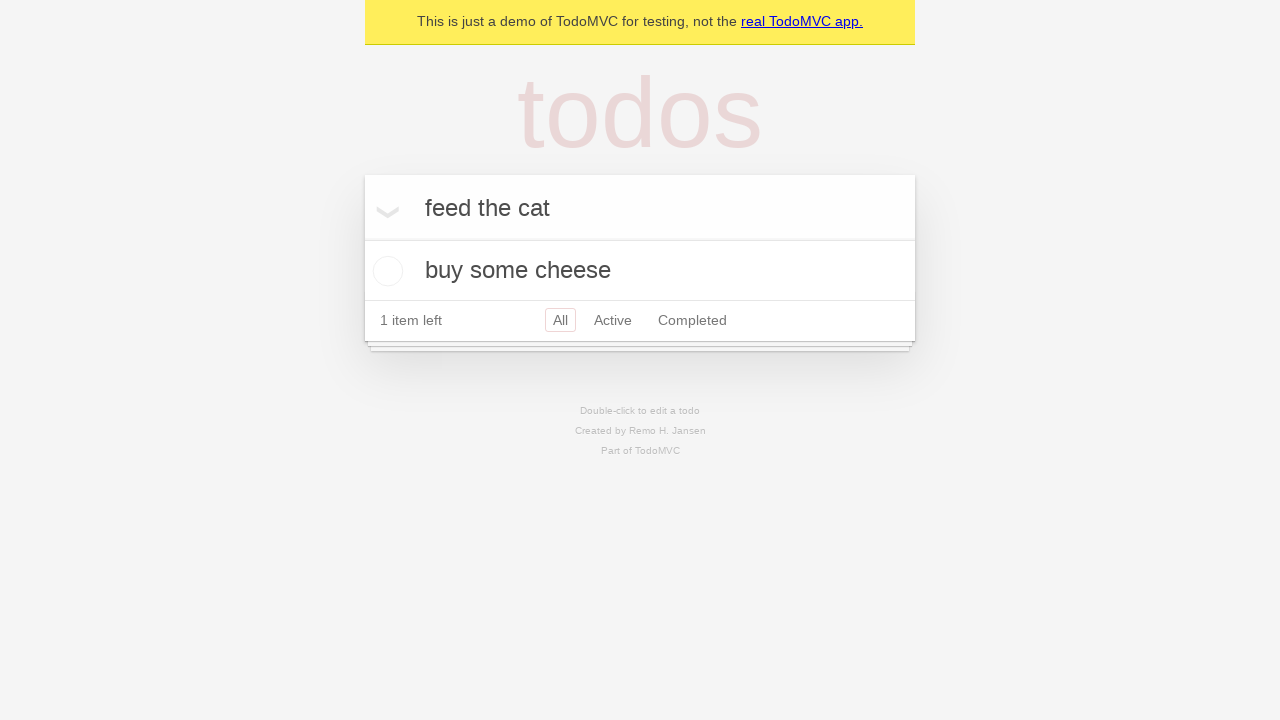

Pressed Enter to add second todo item on .new-todo
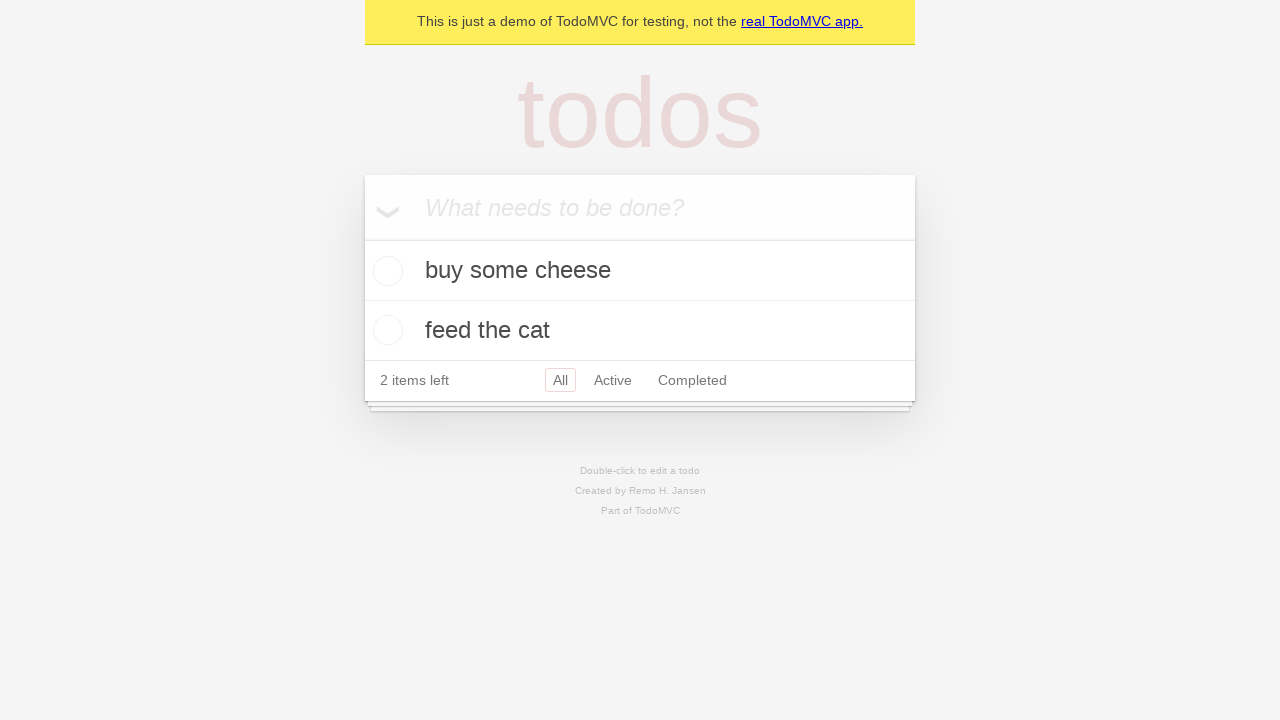

Waited 300ms for counter to update to show 2 items
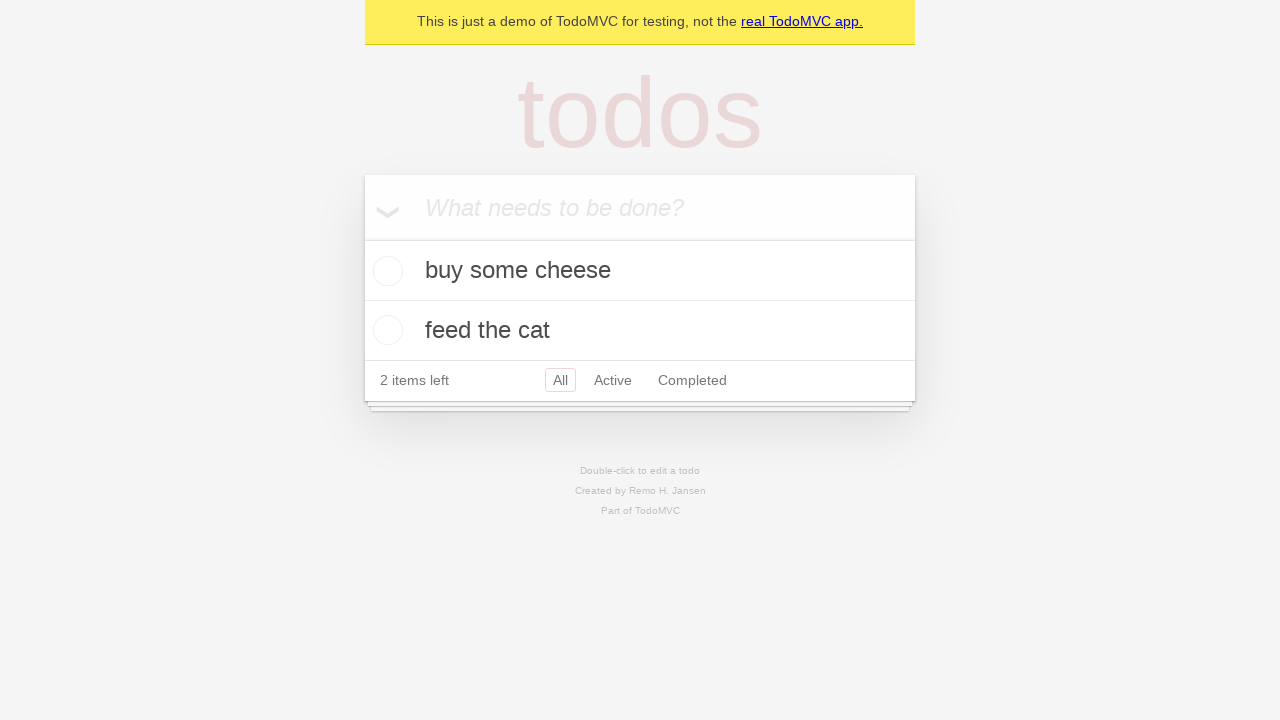

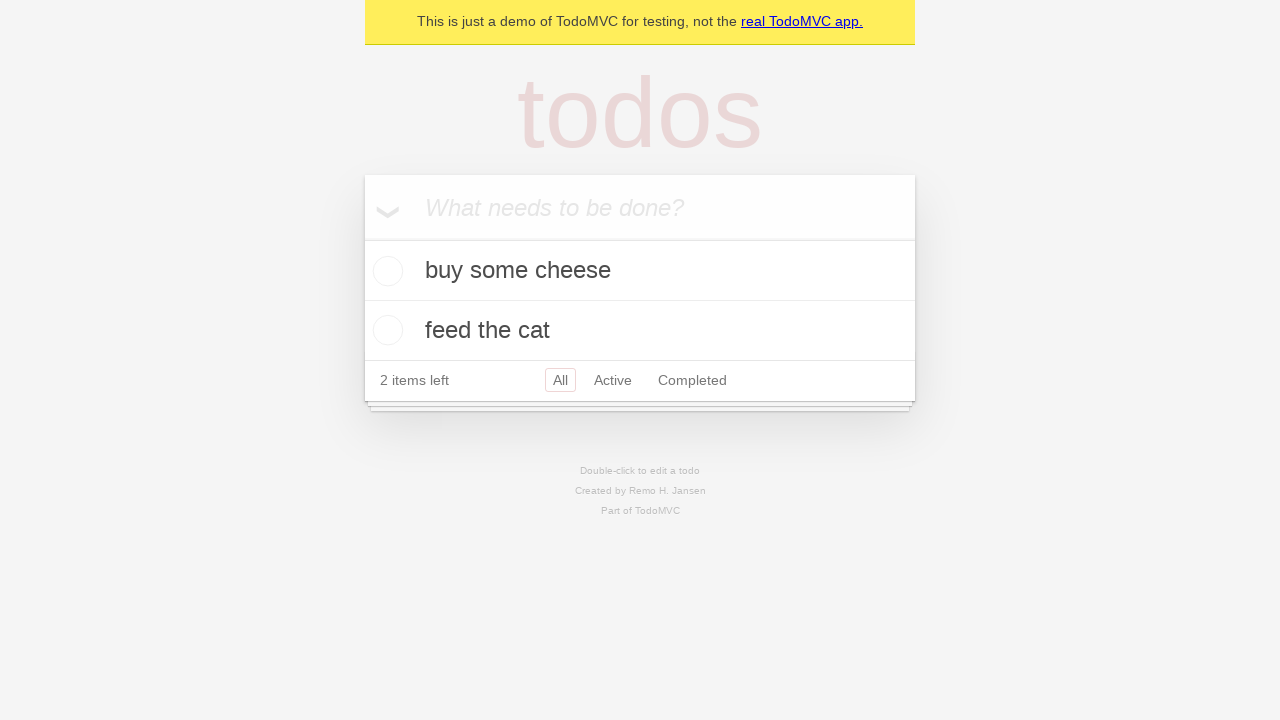